Navigates to 1188.lv transport page and verifies the page title matches the expected value

Starting URL: https://www.1188.lv/en/transport

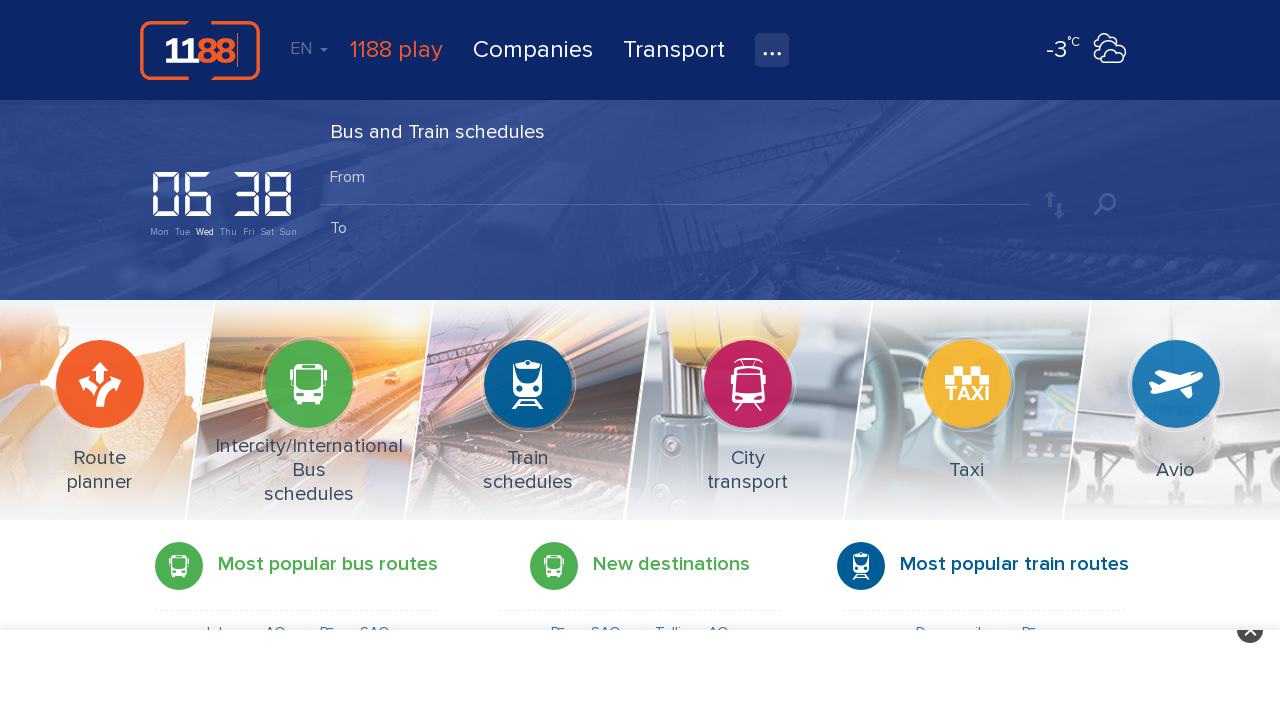

Retrieved page title
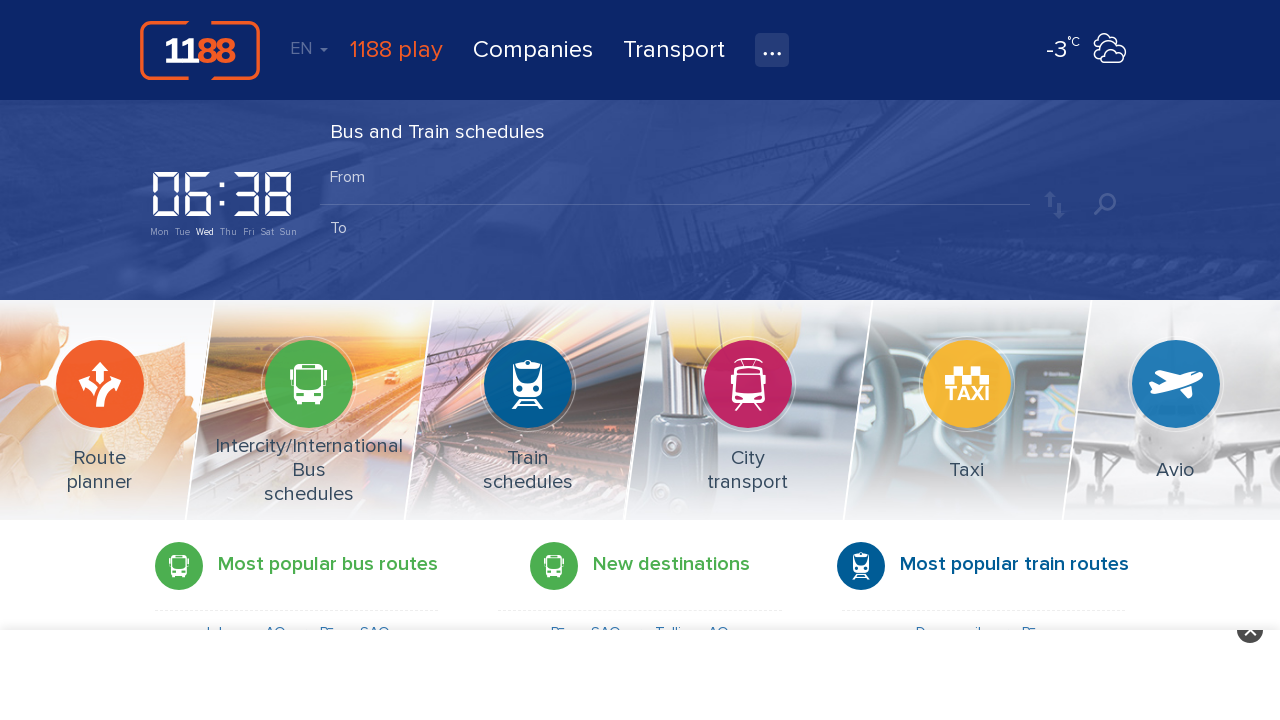

Verified page title matches expected value: '1188 transport'
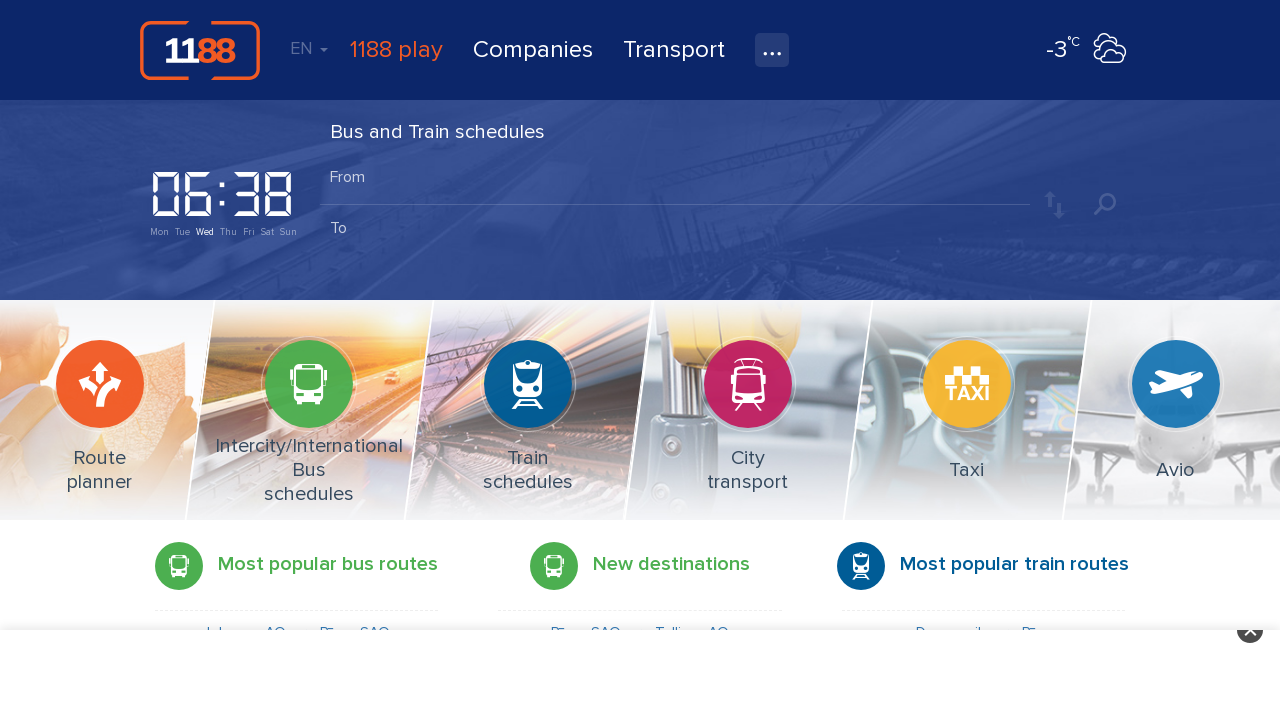

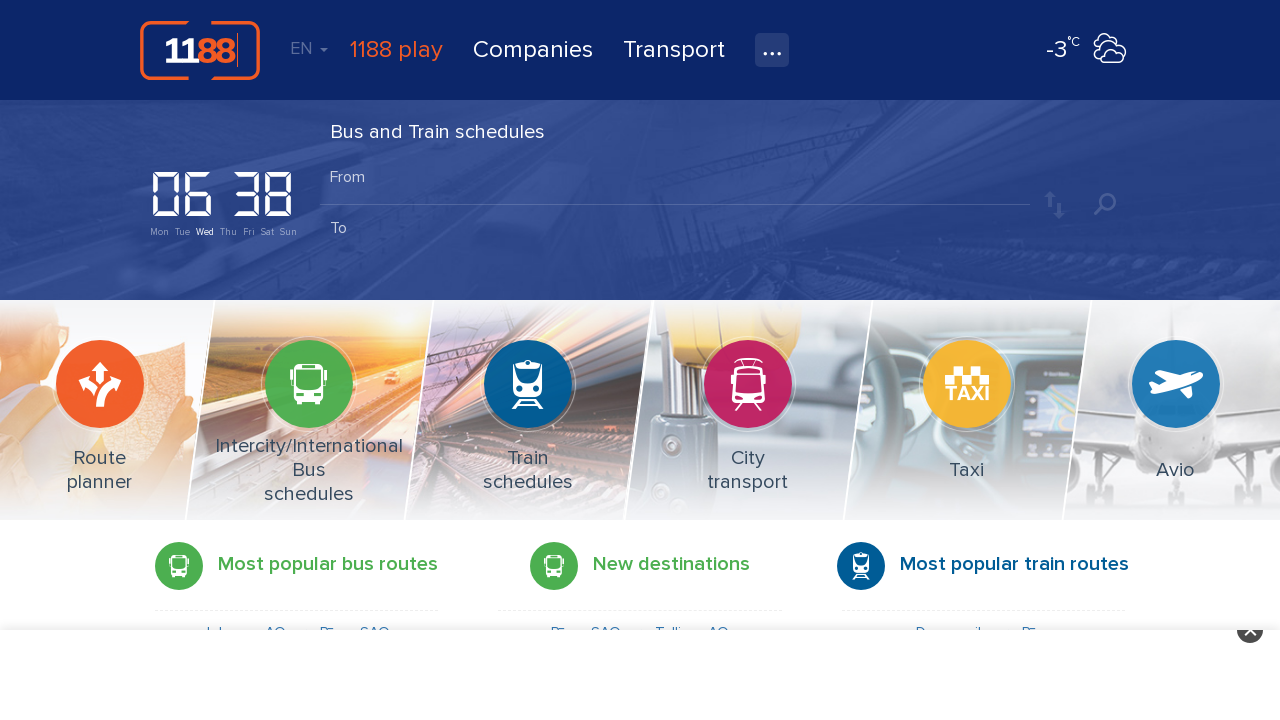